Tests clicking a button to show a fake alert dialog and waiting for the dialog to become active

Starting URL: https://testpages.eviltester.com/styled/alerts/fake-alert-test.html

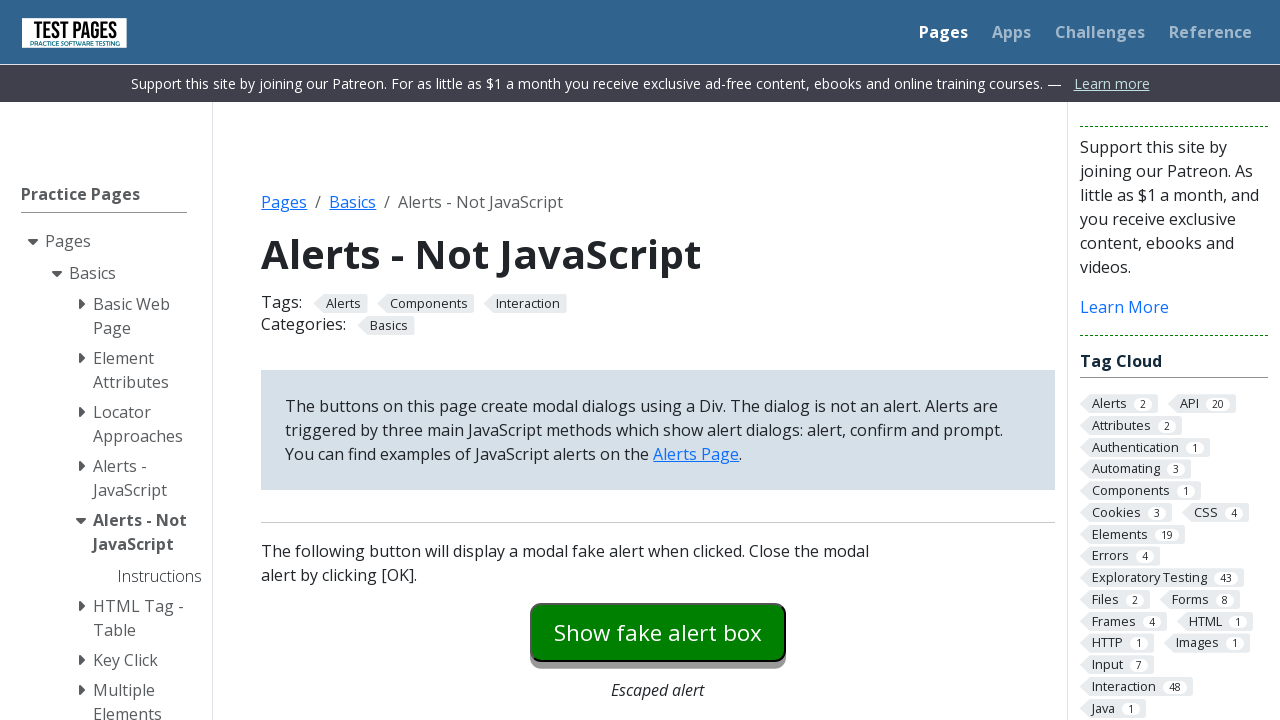

Clicked 'Show fake alert box' button at (658, 632) on internal:role=button[name="Show fake alert box"i]
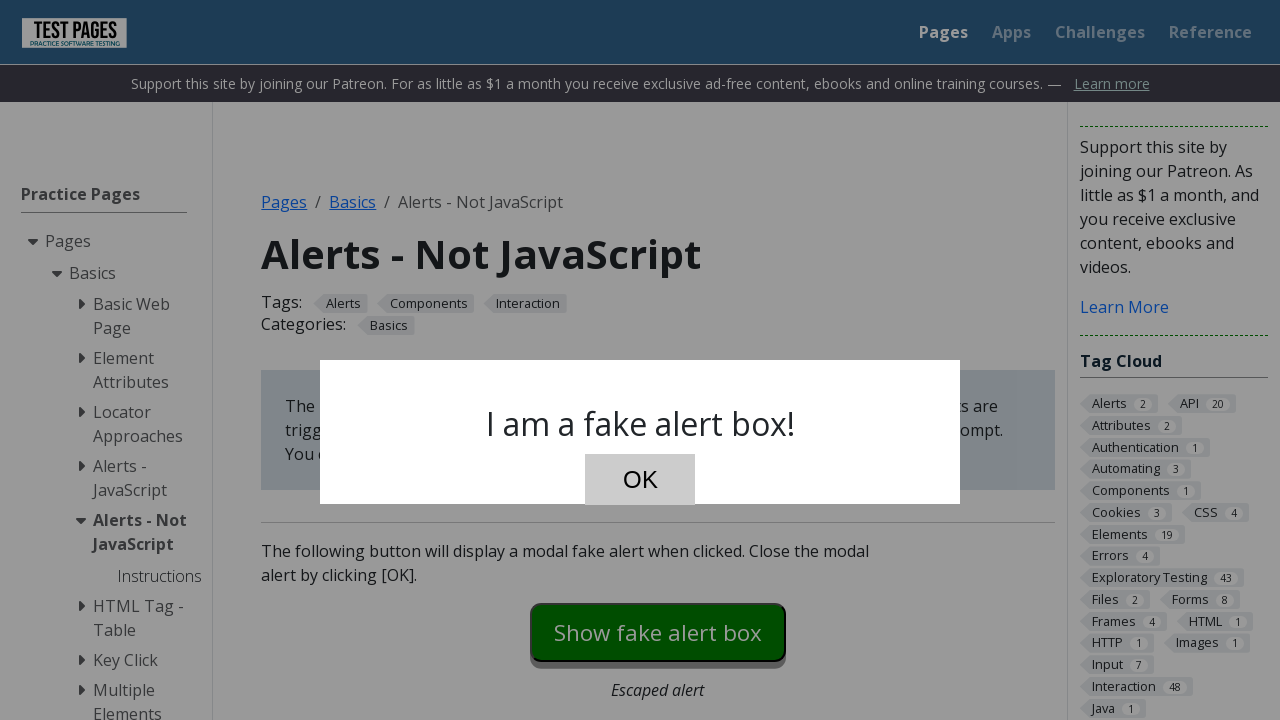

Dialog with active role appeared
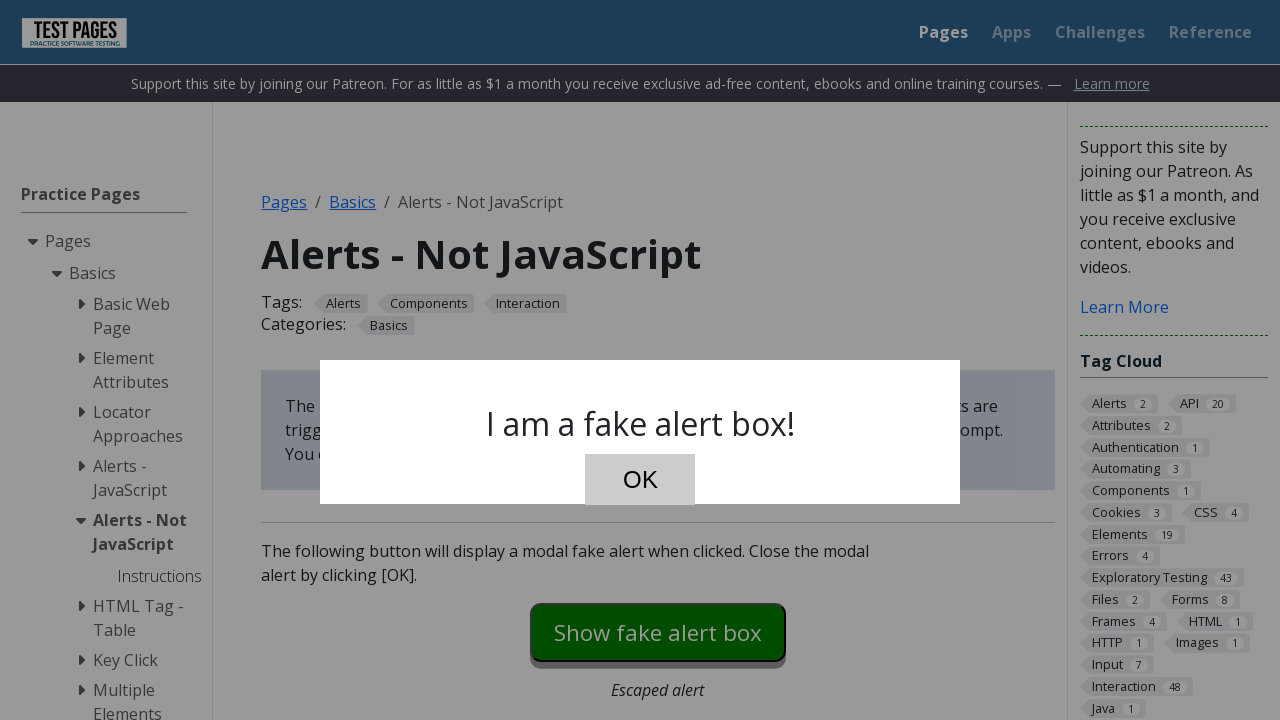

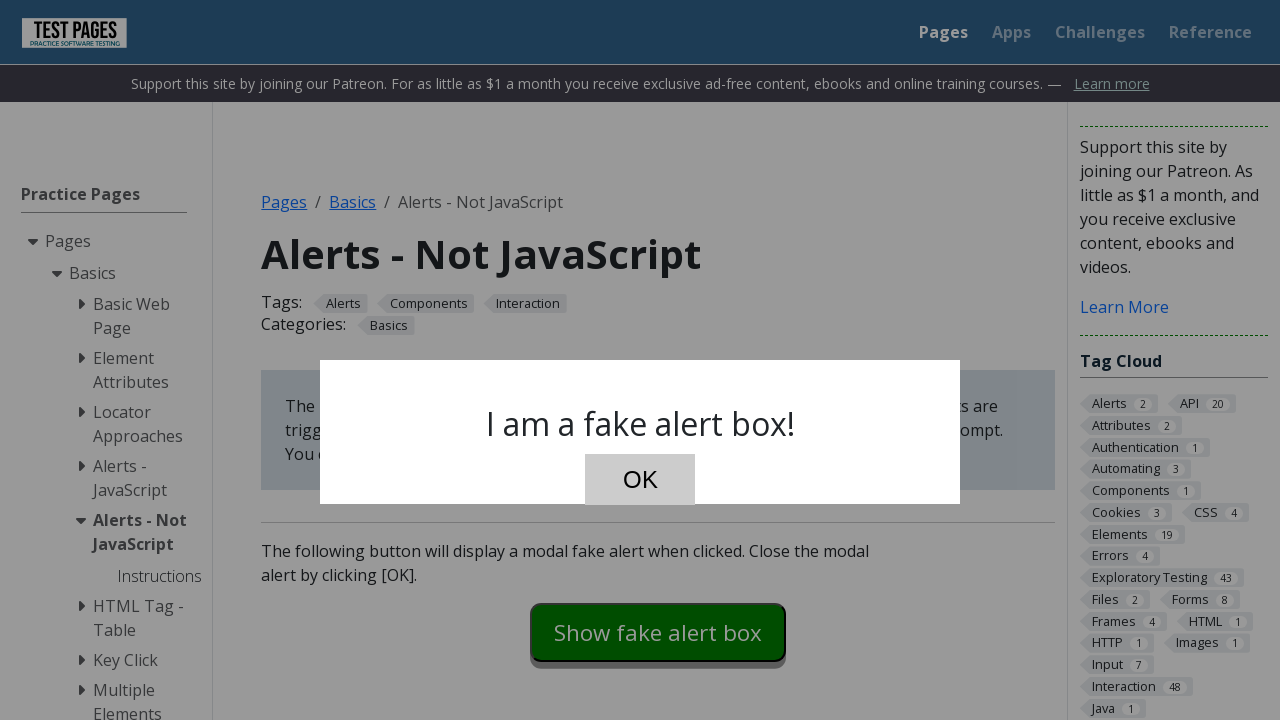